Tests sorting the Email column in ascending order by clicking the column header and verifying the text values are sorted alphabetically

Starting URL: http://the-internet.herokuapp.com/tables

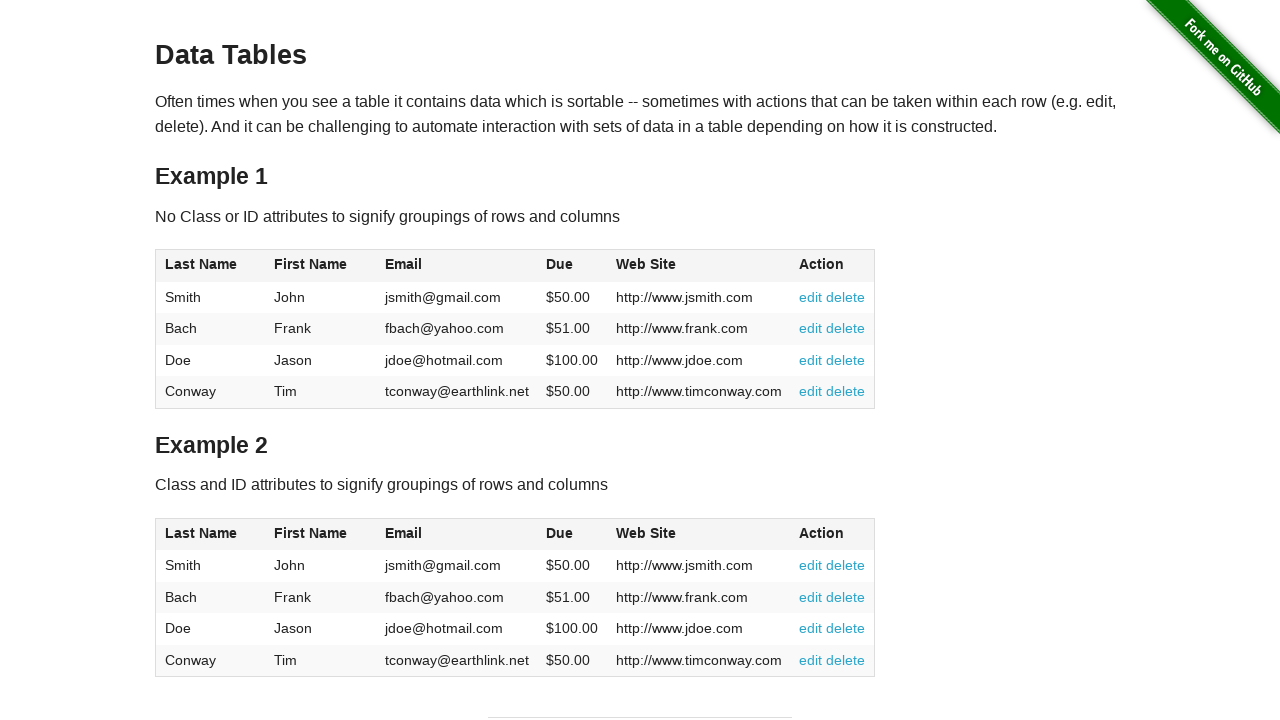

Clicked Email column header to sort in ascending order at (457, 266) on #table1 thead tr th:nth-of-type(3)
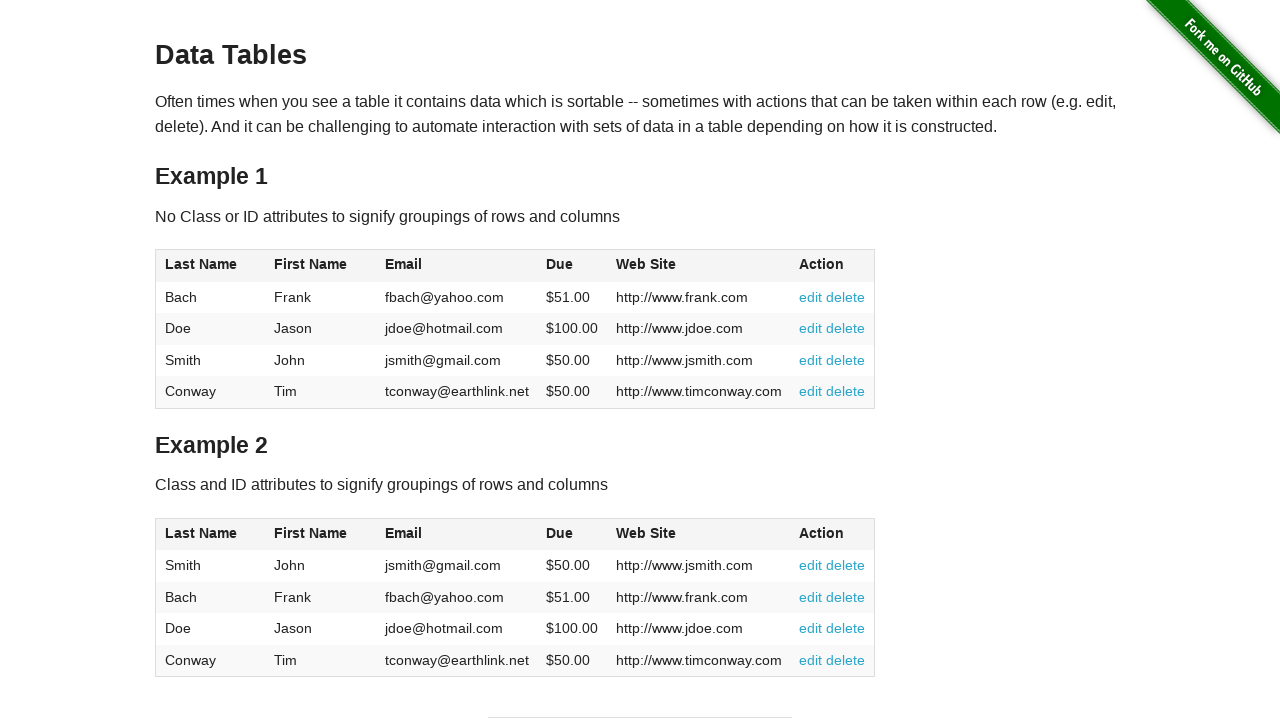

Waited for Email column cells to load
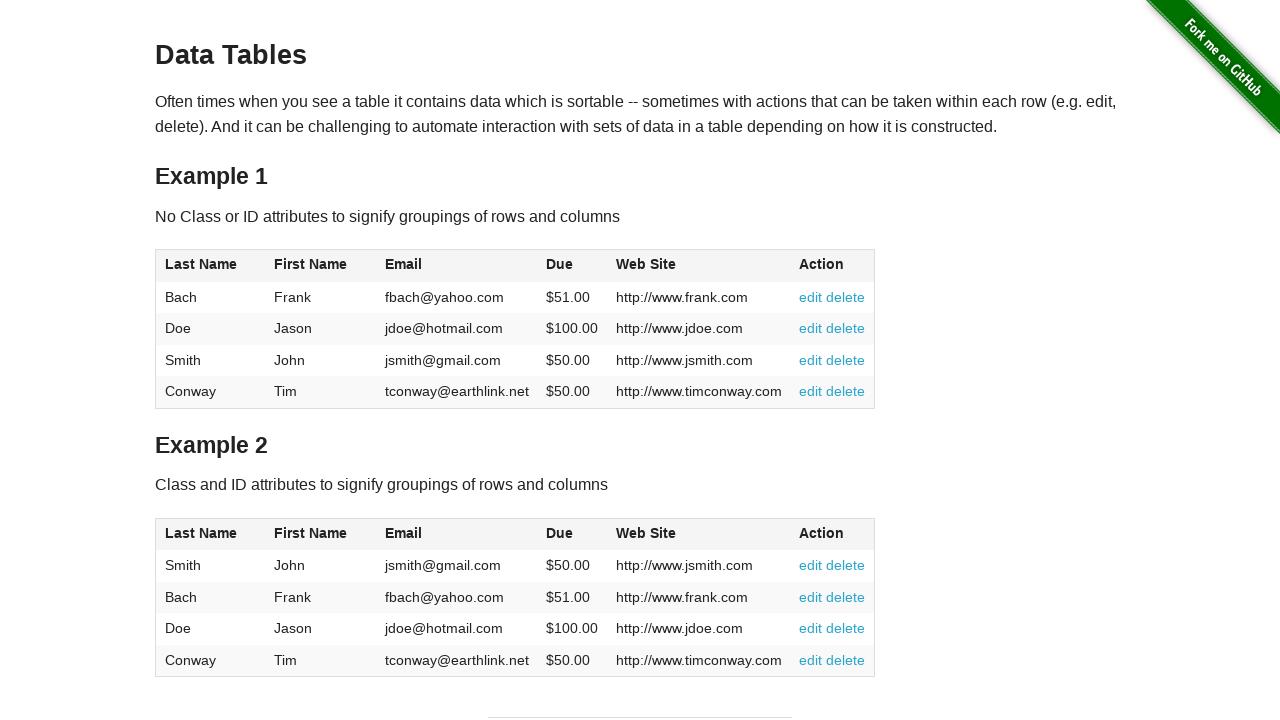

Retrieved all Email column values from the table
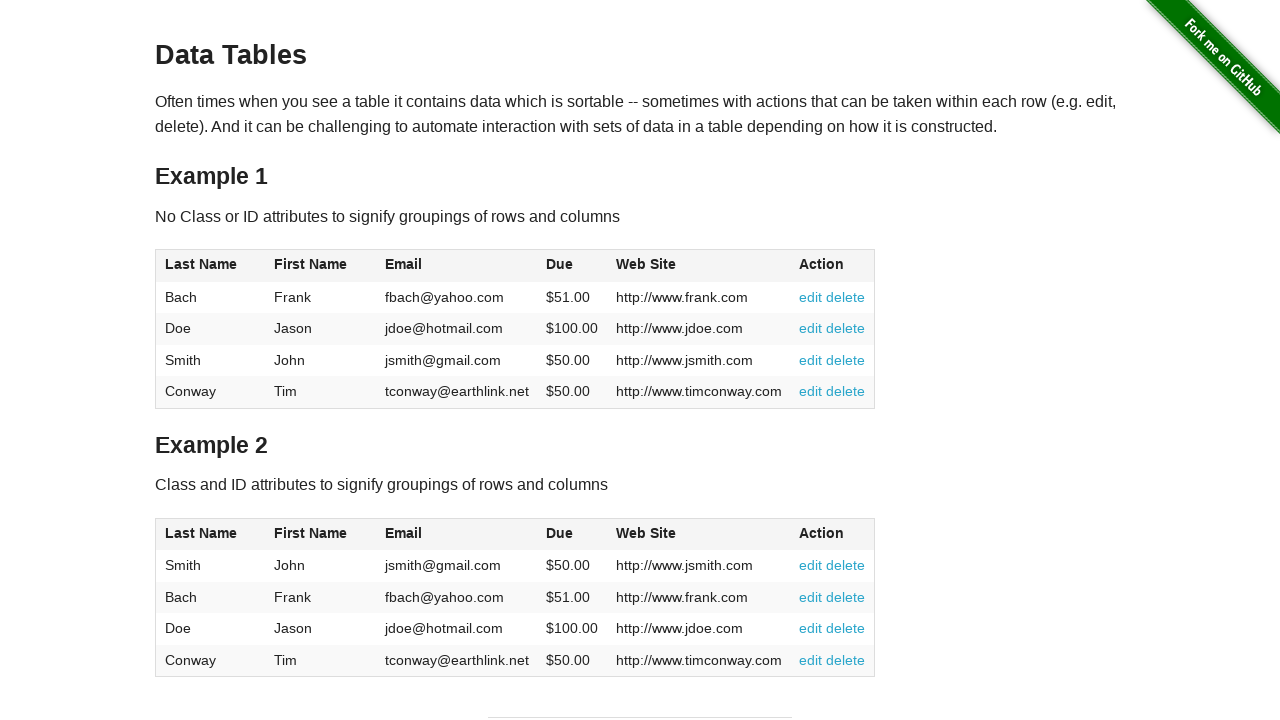

Extracted text content from Email column cells
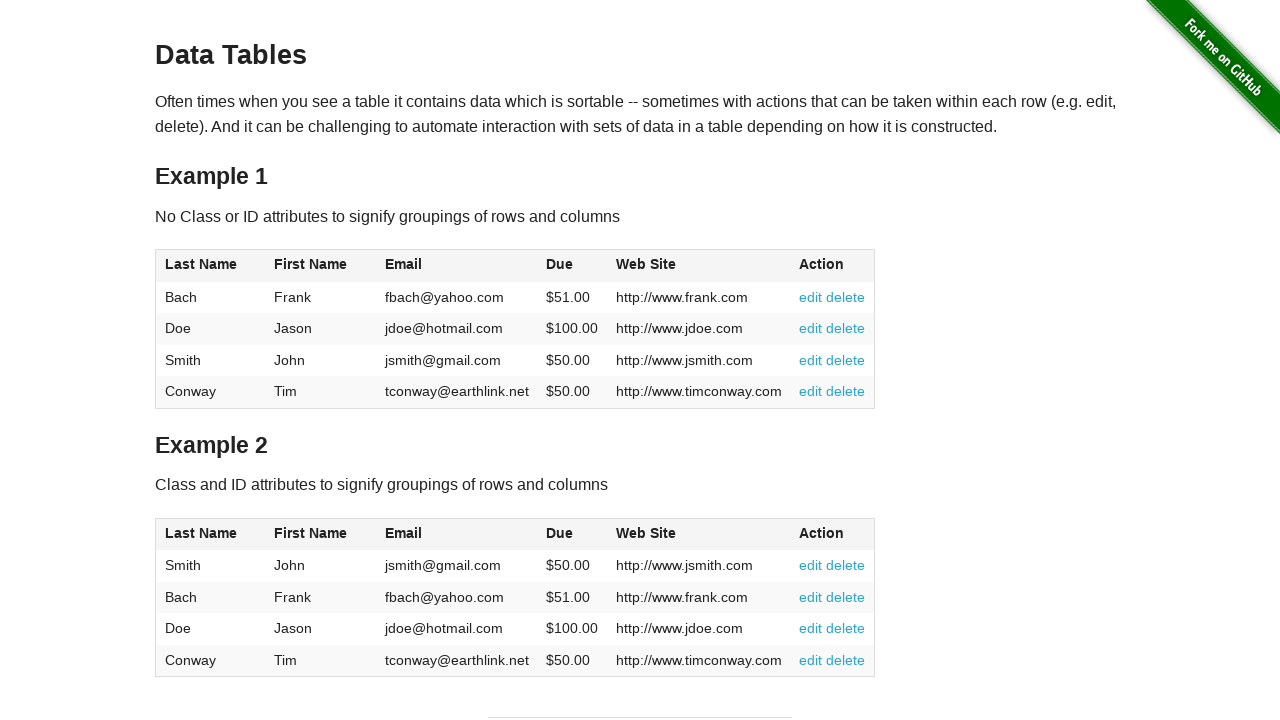

Verified Email column is sorted in ascending order alphabetically
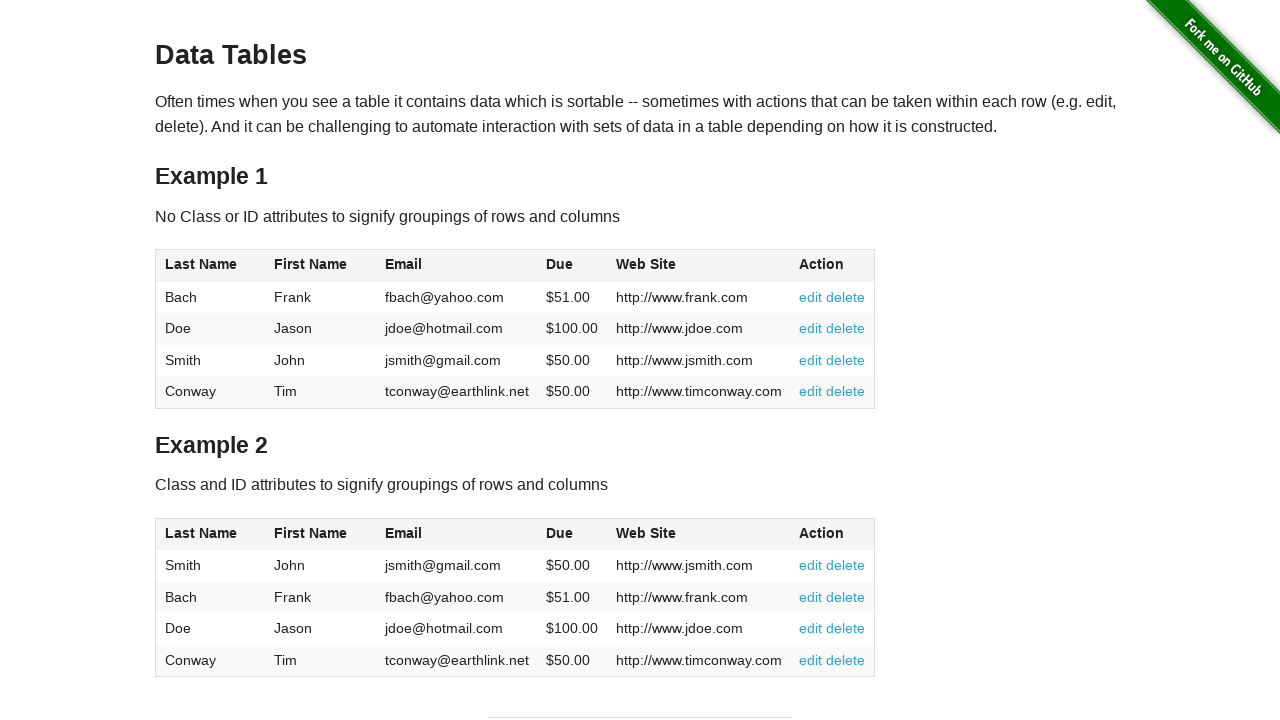

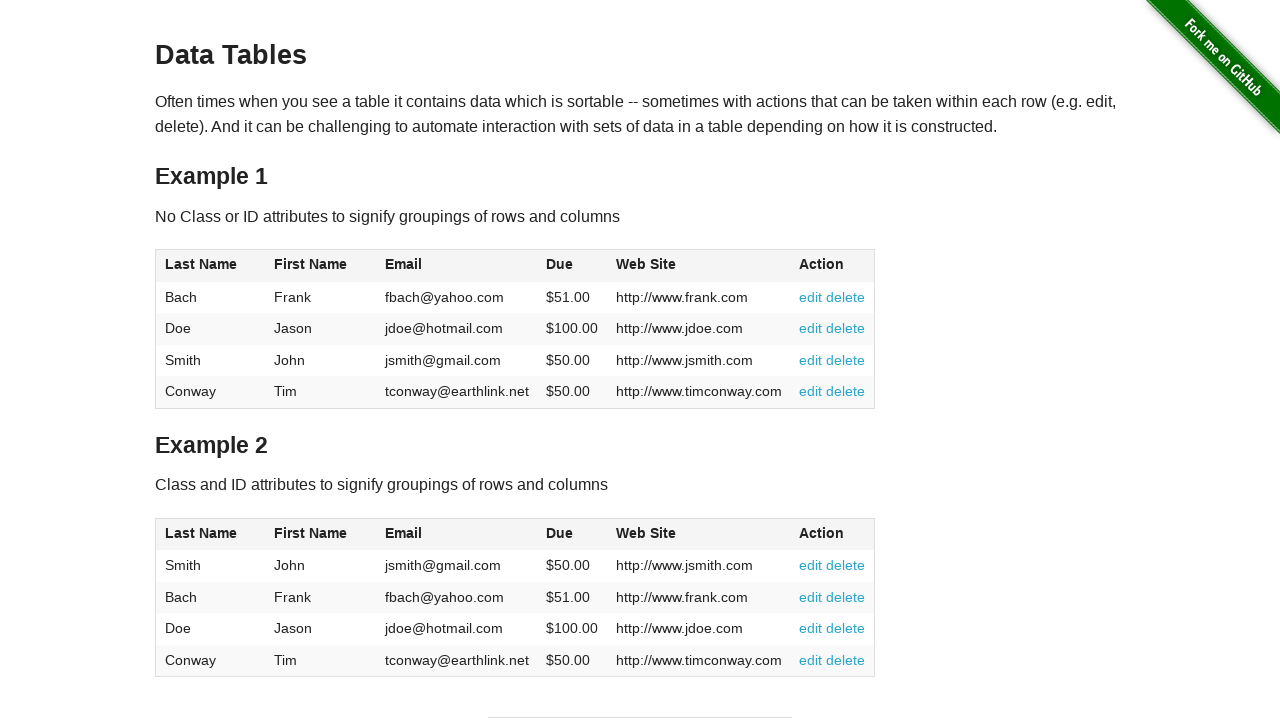